Tests Prompt Alert functionality by clicking the Prompt Alert button, entering a custom message, and accepting it

Starting URL: https://v1.training-support.net/selenium/javascript-alerts

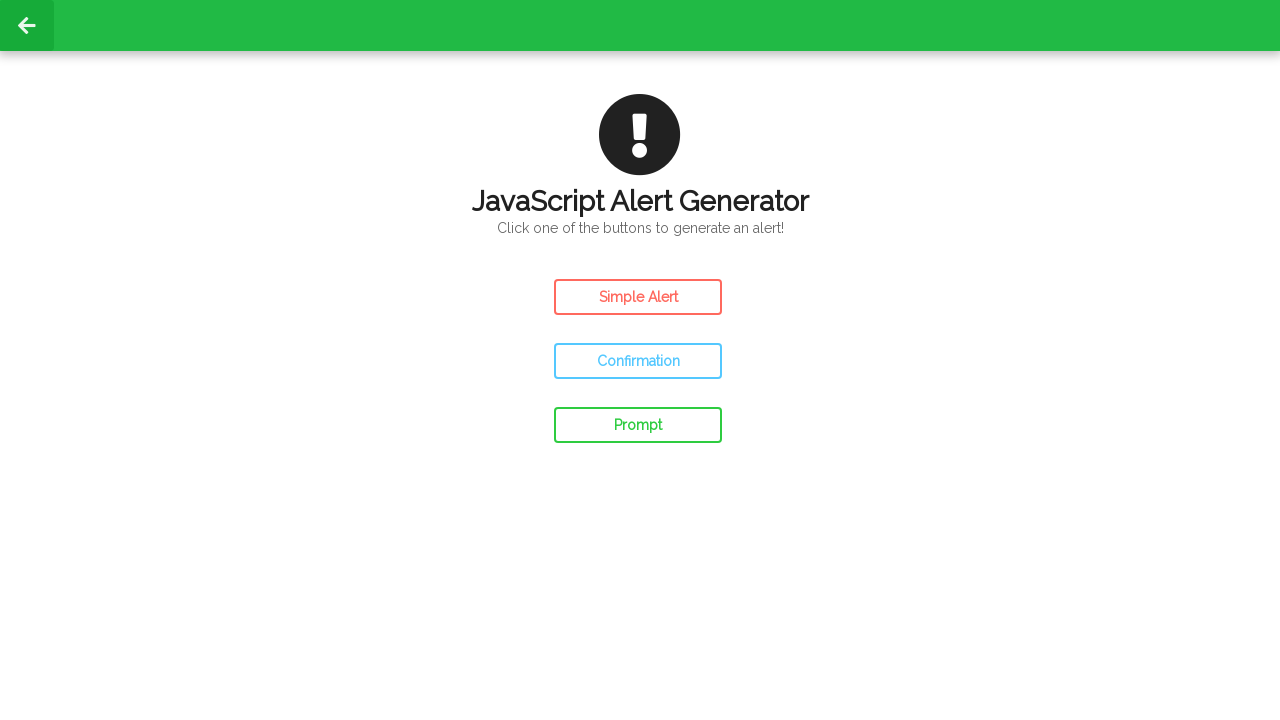

Set up dialog handler to accept prompt with custom message
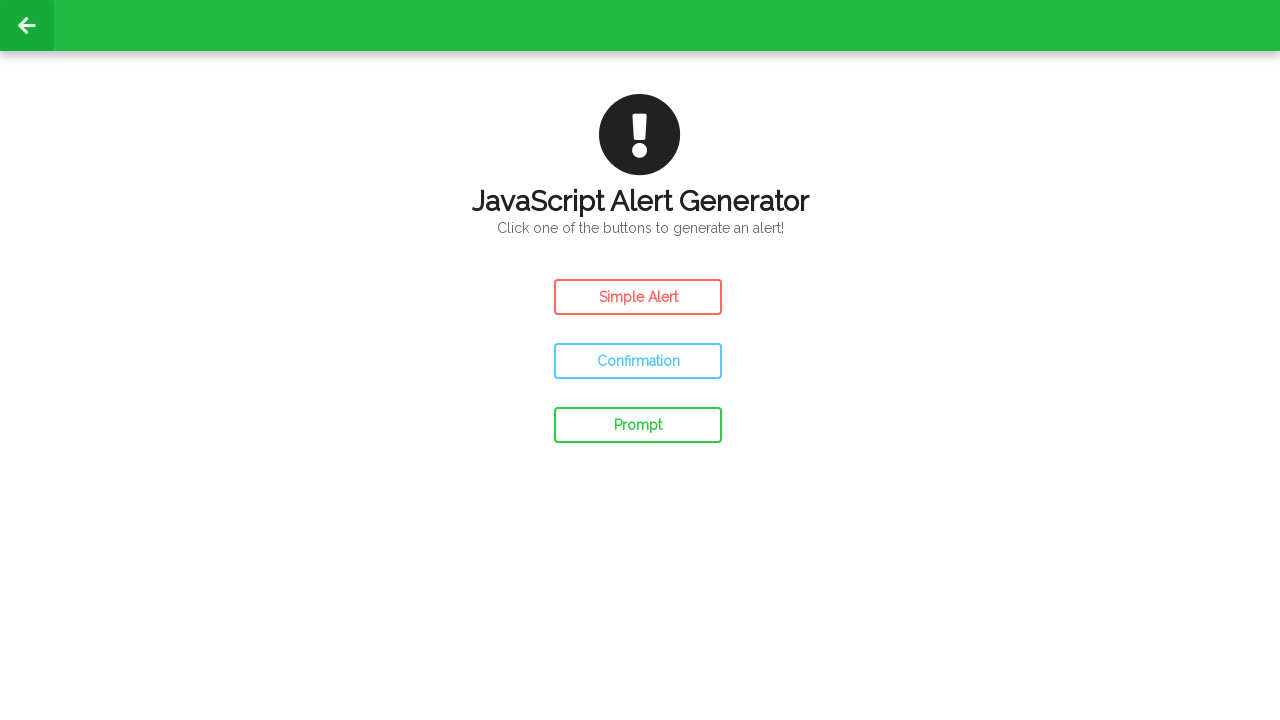

Clicked the Prompt Alert button at (638, 425) on #prompt
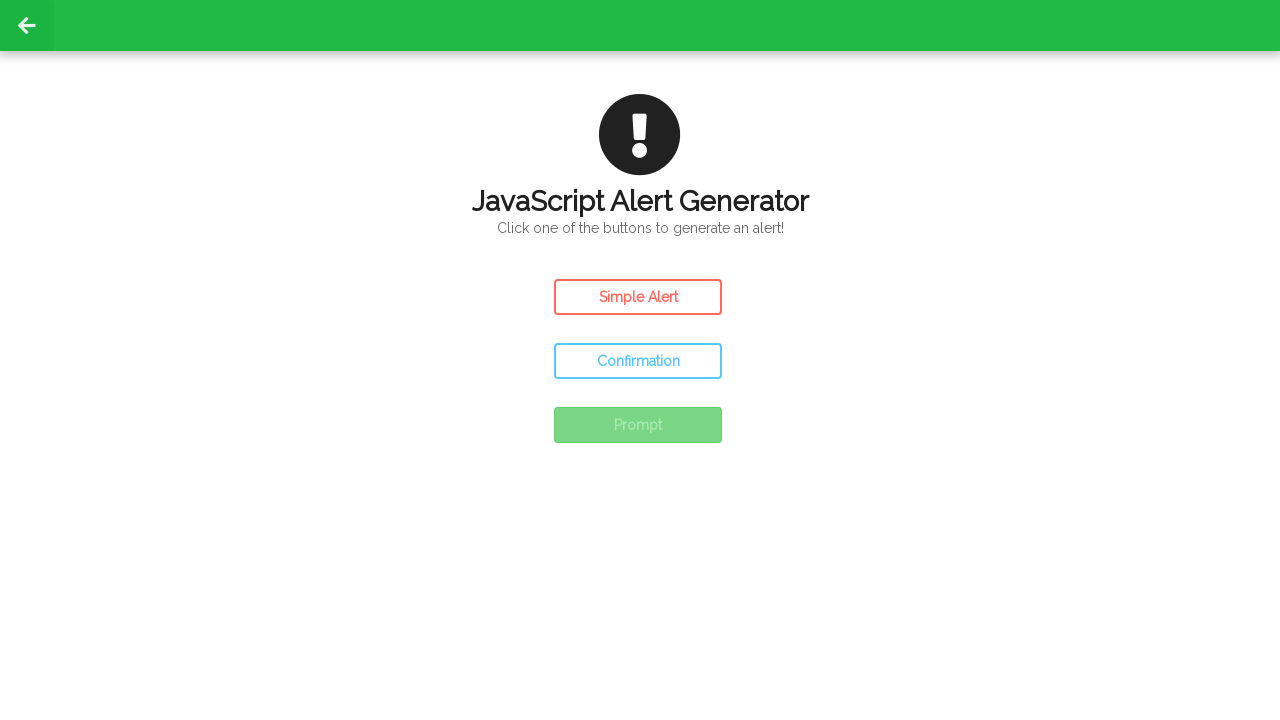

Waited 500ms for prompt dialog to be handled
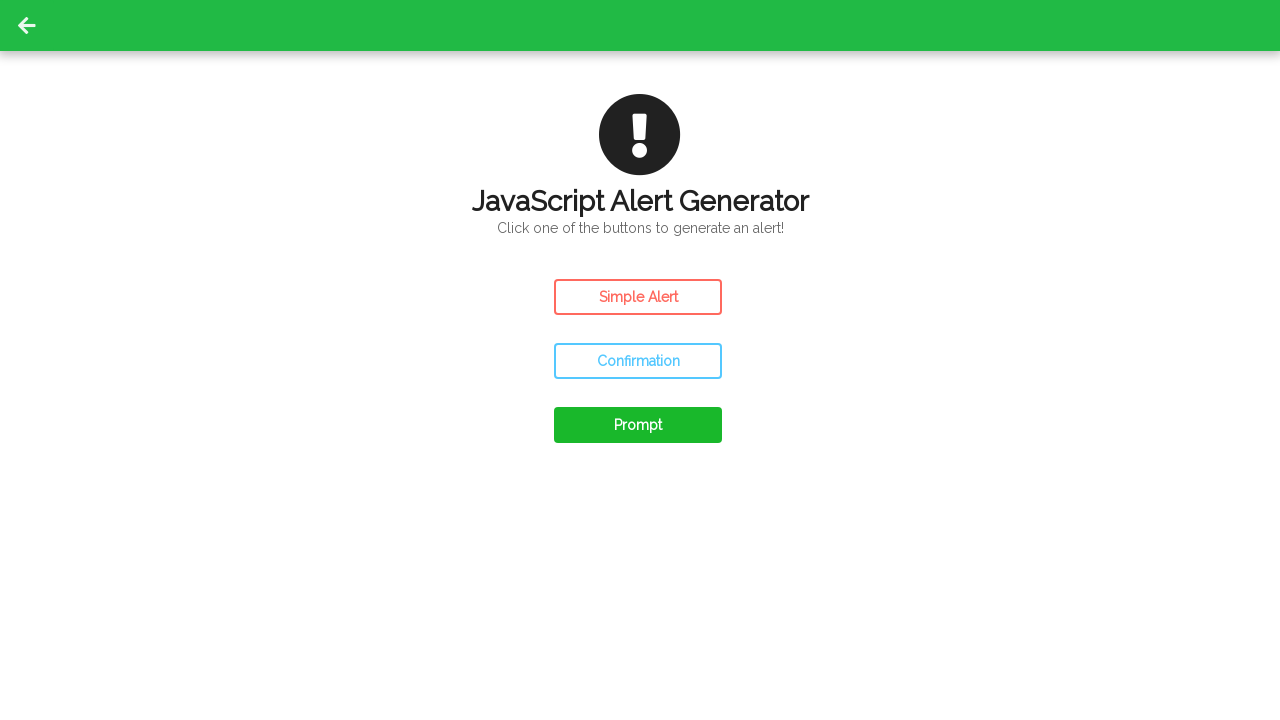

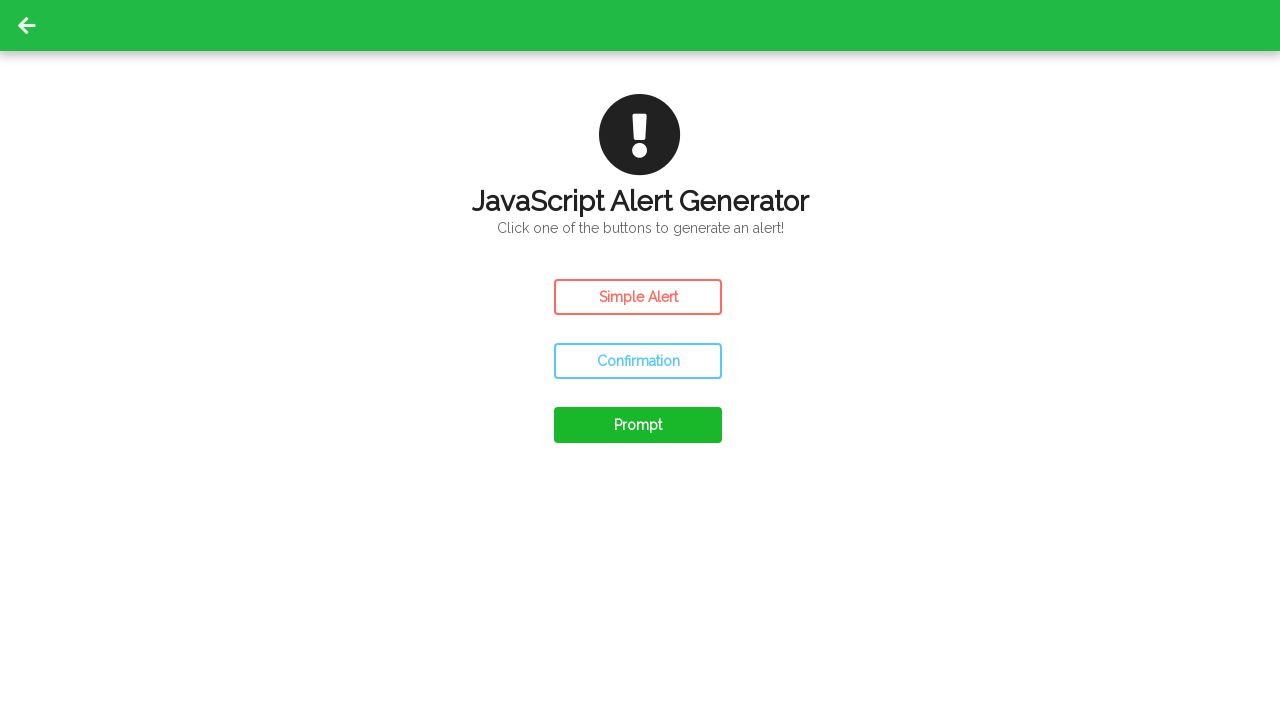